Tests click-and-hold, move, and release sequence for drag operation

Starting URL: https://crossbrowsertesting.github.io/drag-and-drop

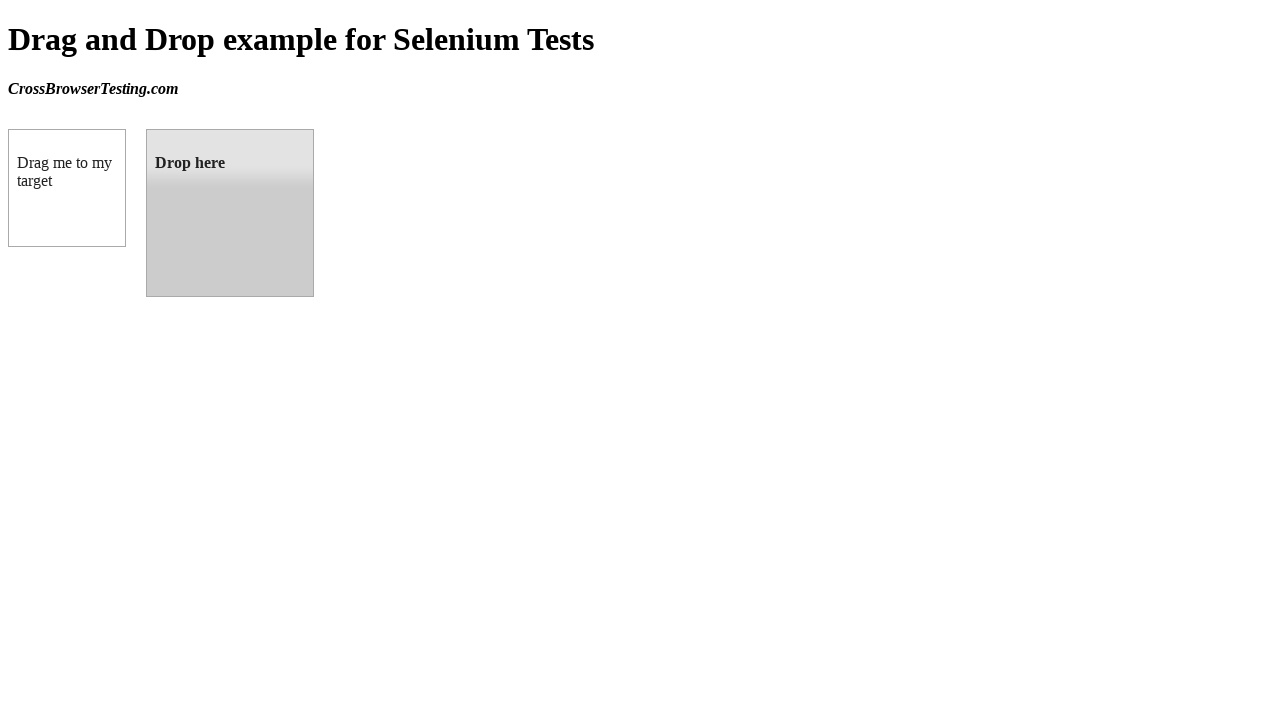

Located source element with id 'draggable'
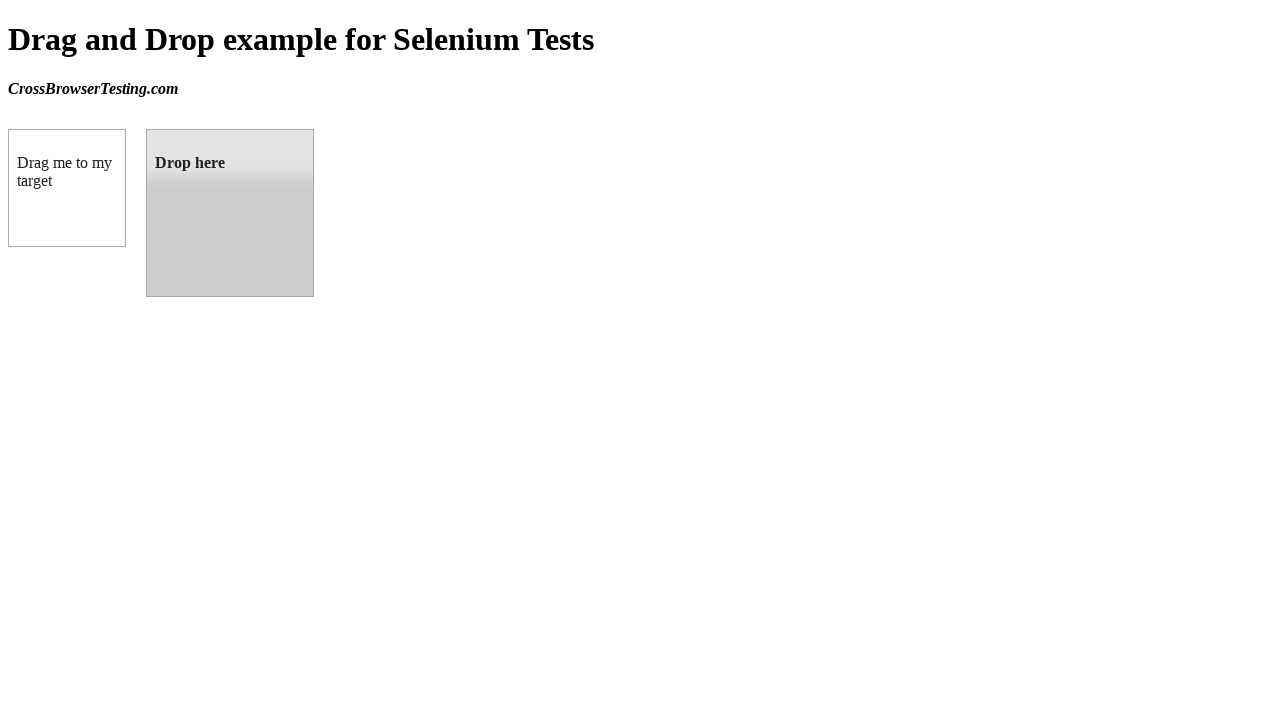

Located target element with id 'droppable'
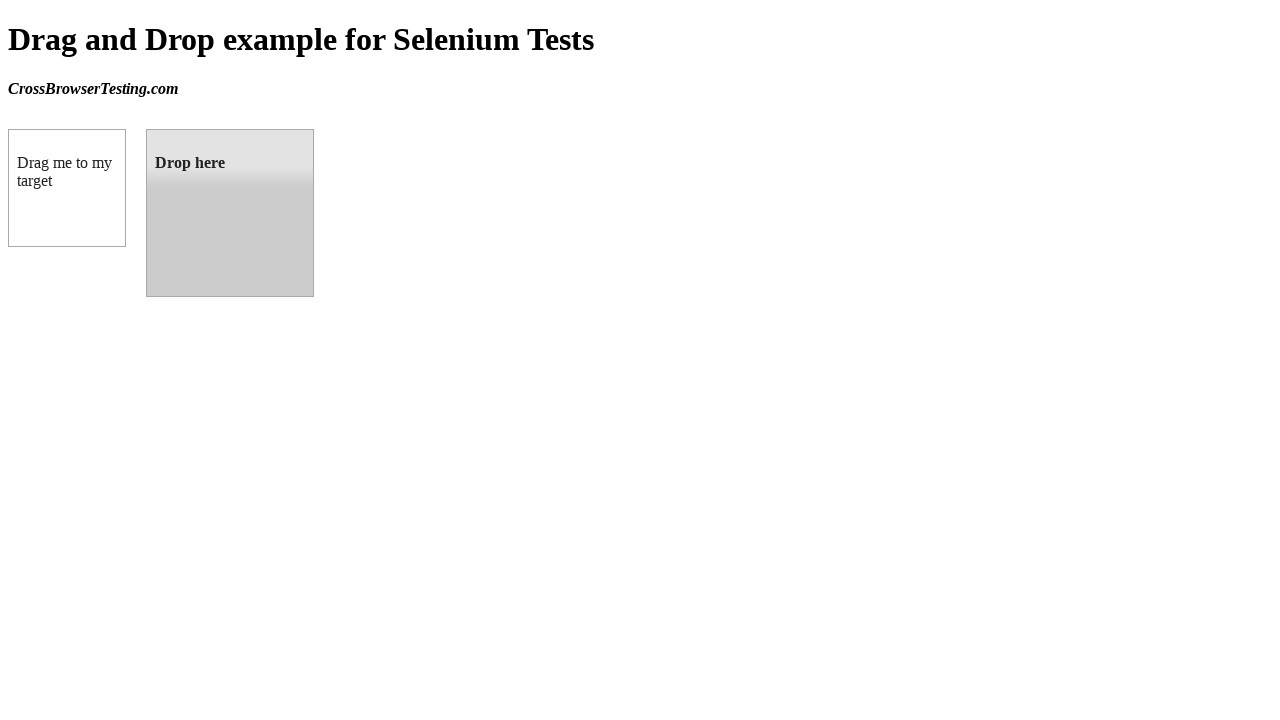

Retrieved bounding box coordinates for source element
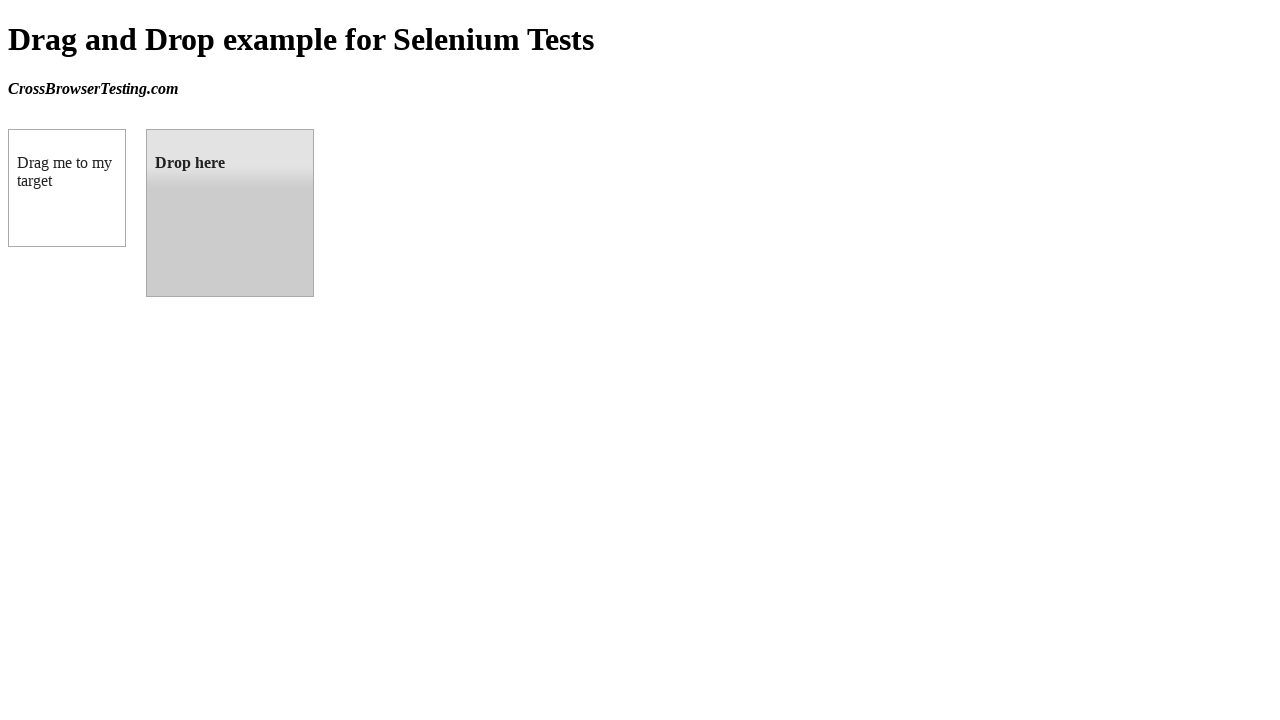

Retrieved bounding box coordinates for target element
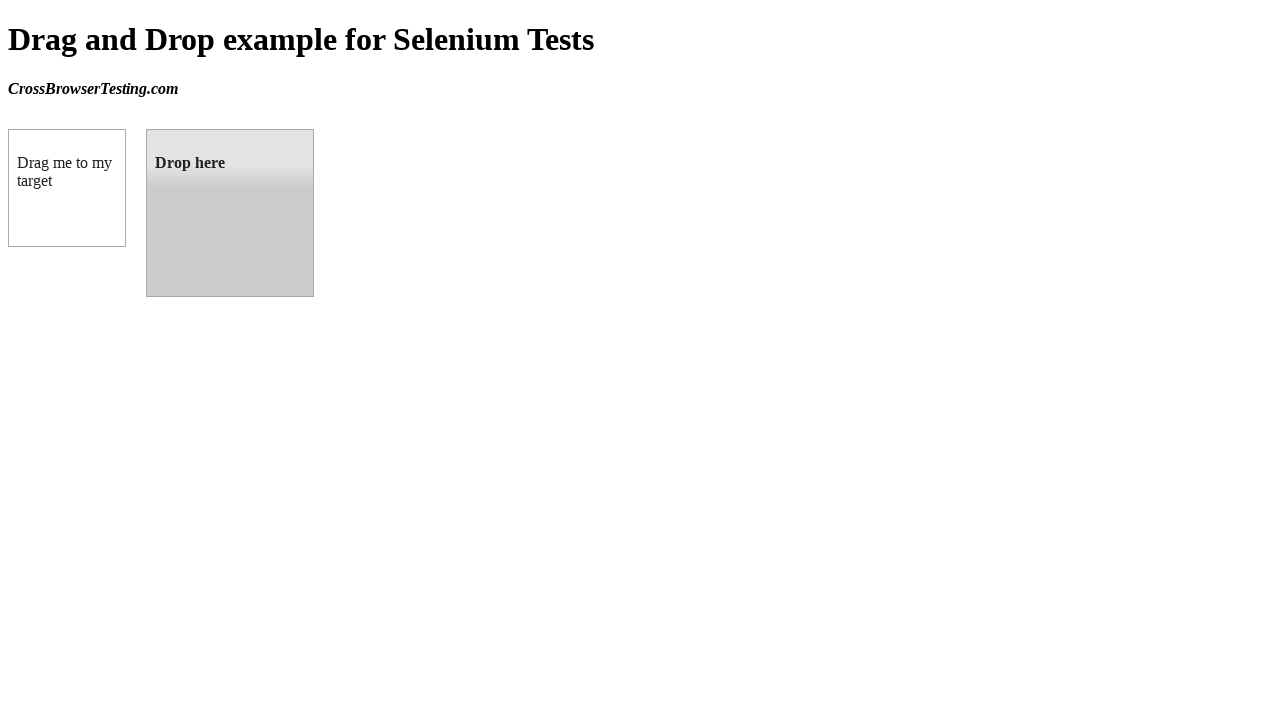

Moved mouse to center of source element at (67, 188)
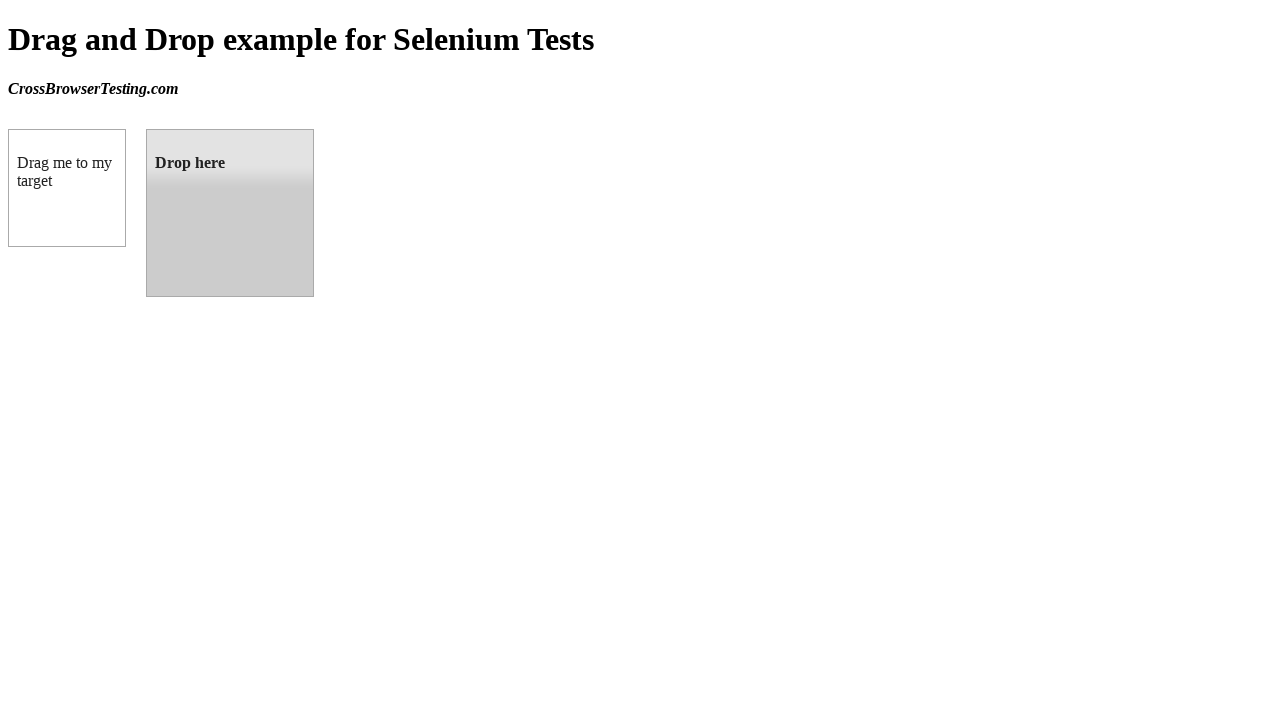

Pressed mouse button down to initiate drag at (67, 188)
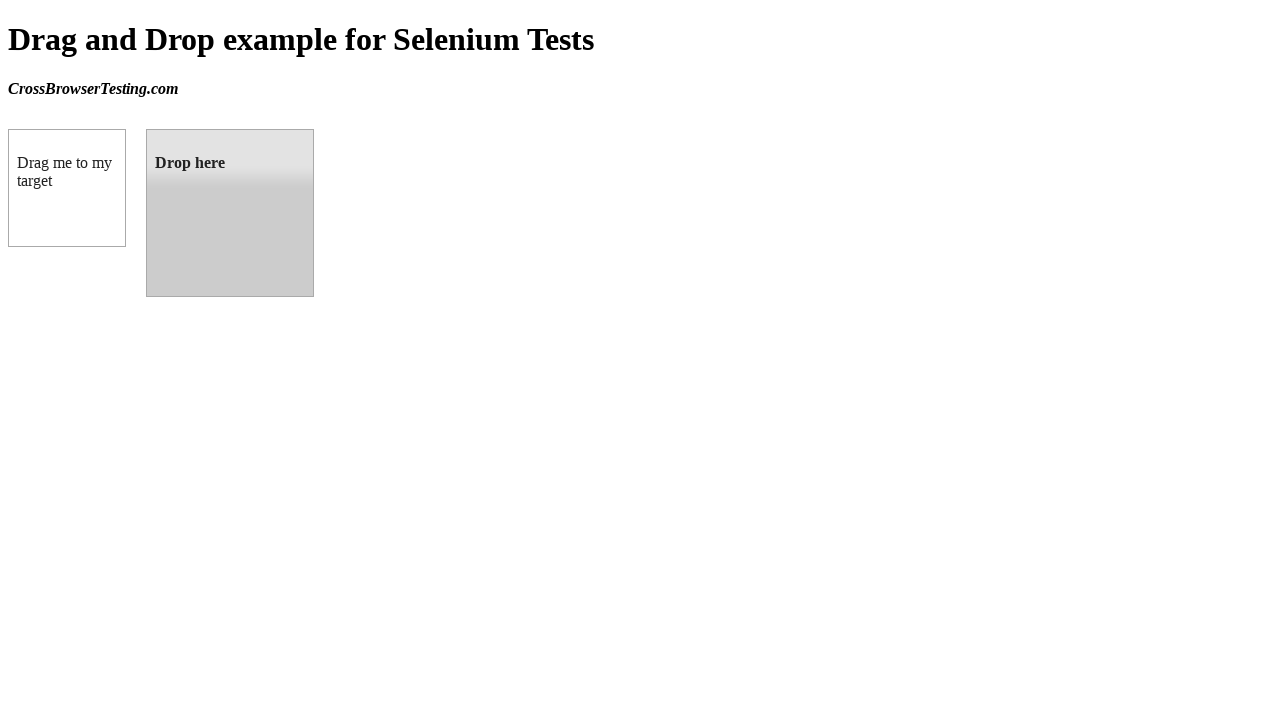

Moved mouse to center of target element while holding button at (230, 213)
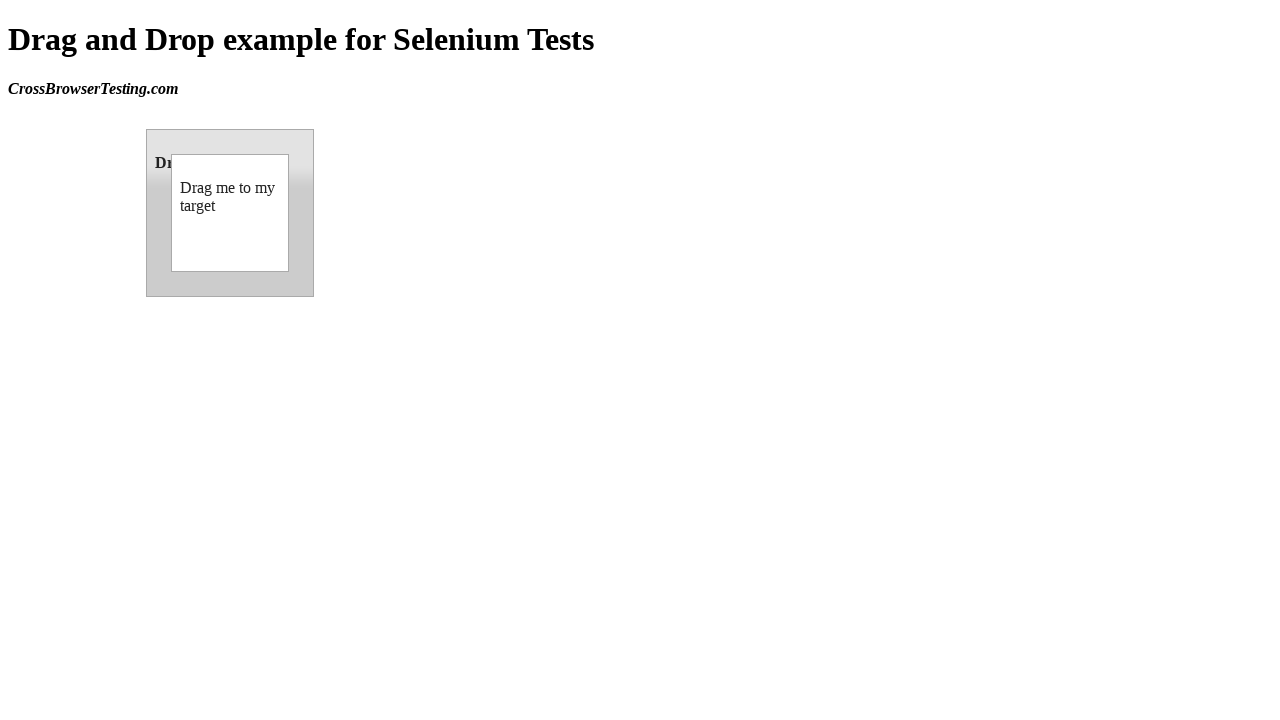

Released mouse button to complete drag and drop operation at (230, 213)
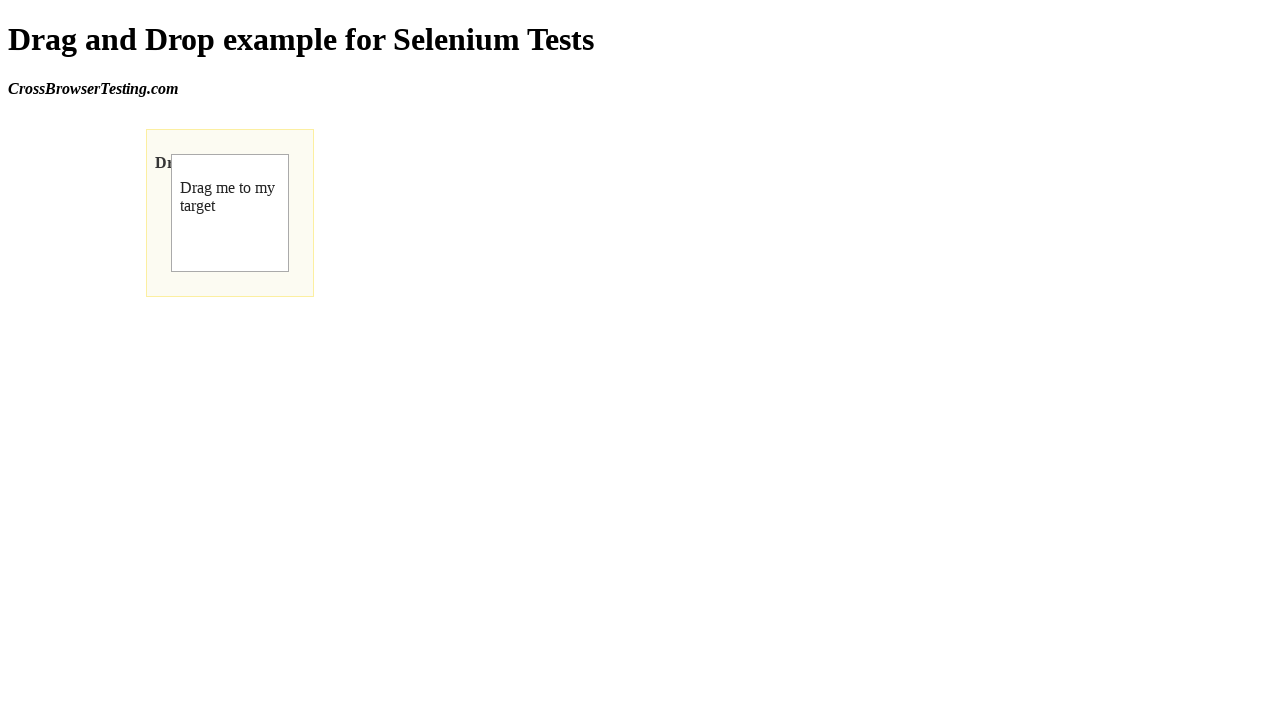

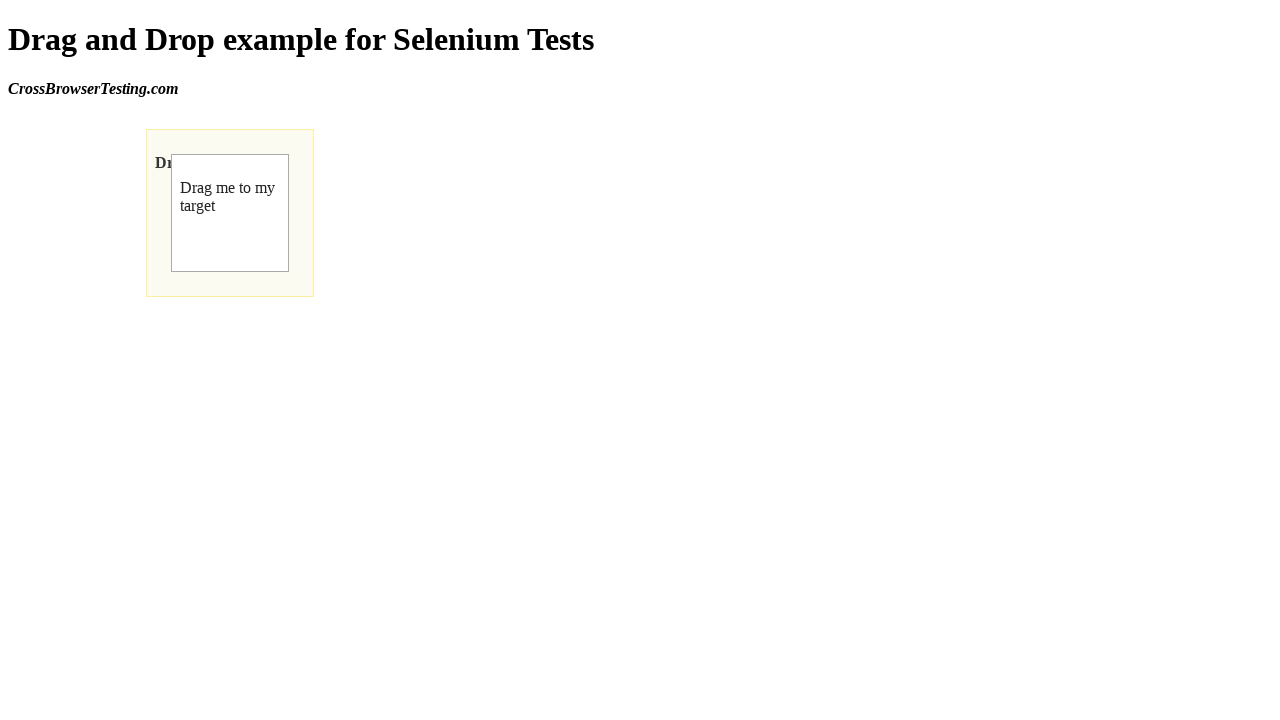